Verifies that the page title matches the expected value "Get a Quote"

Starting URL: https://skryabin.com/market/quote.html

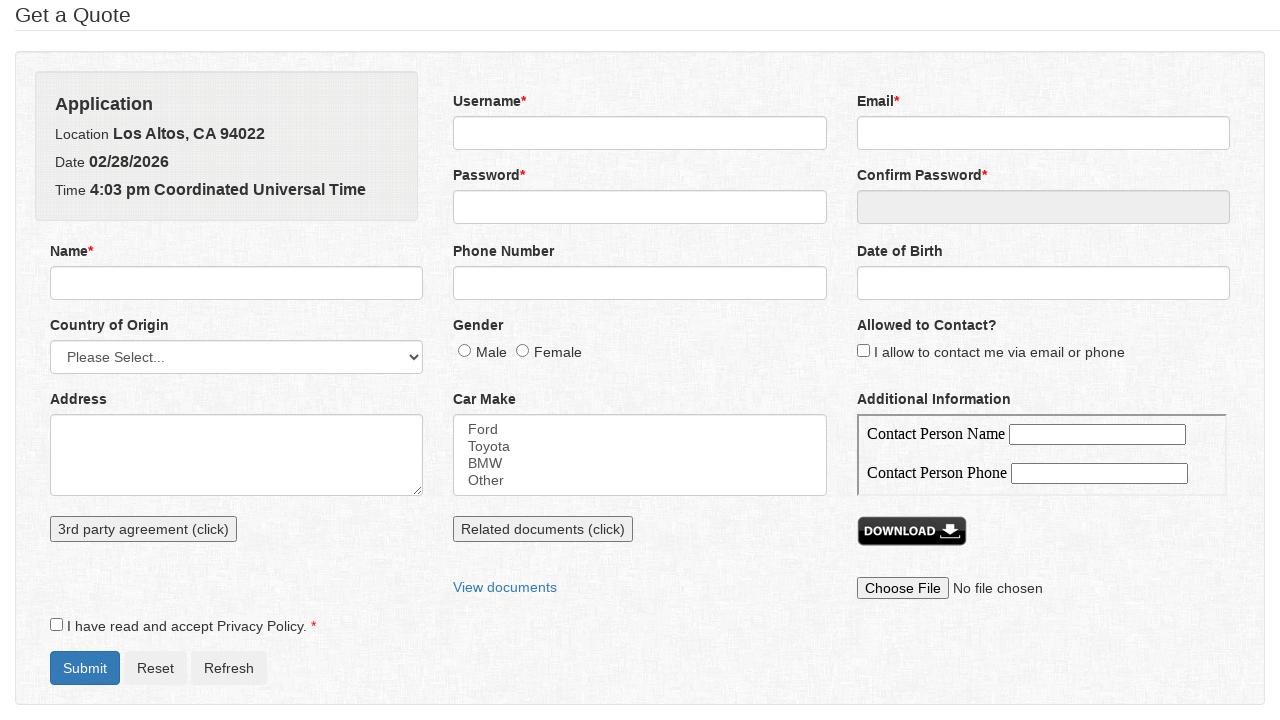

Navigated to quote page
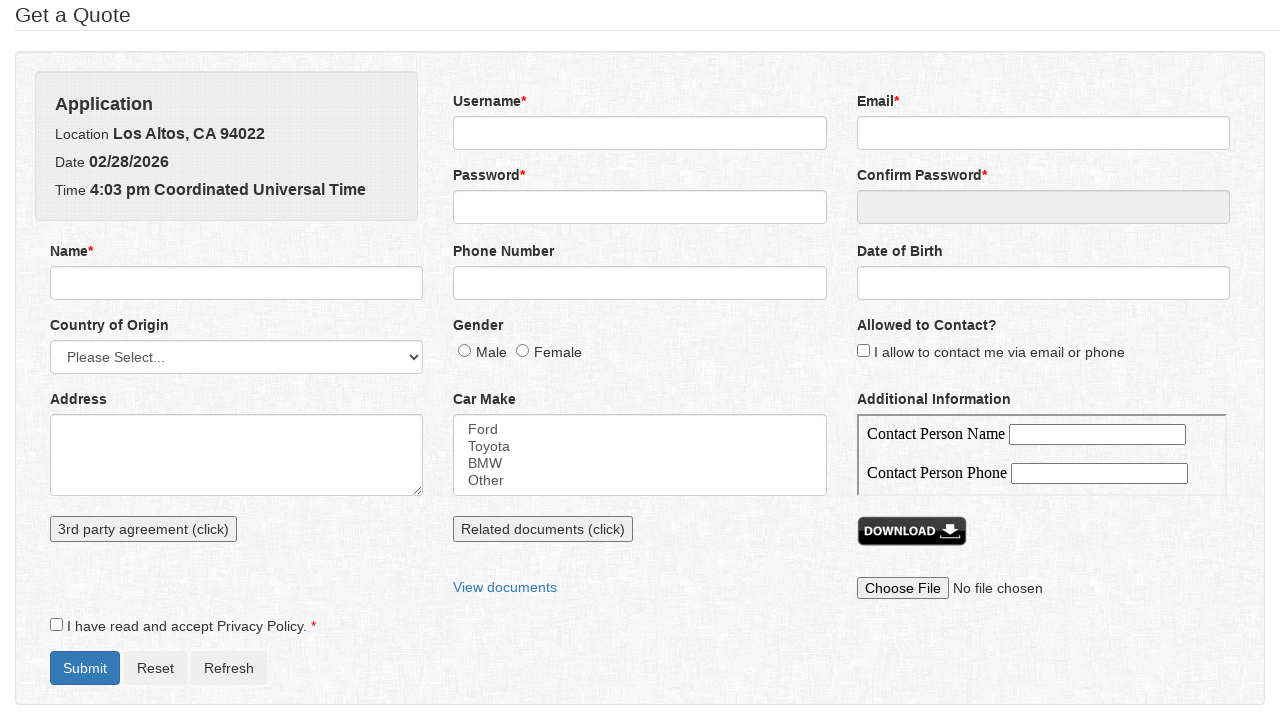

Retrieved page title
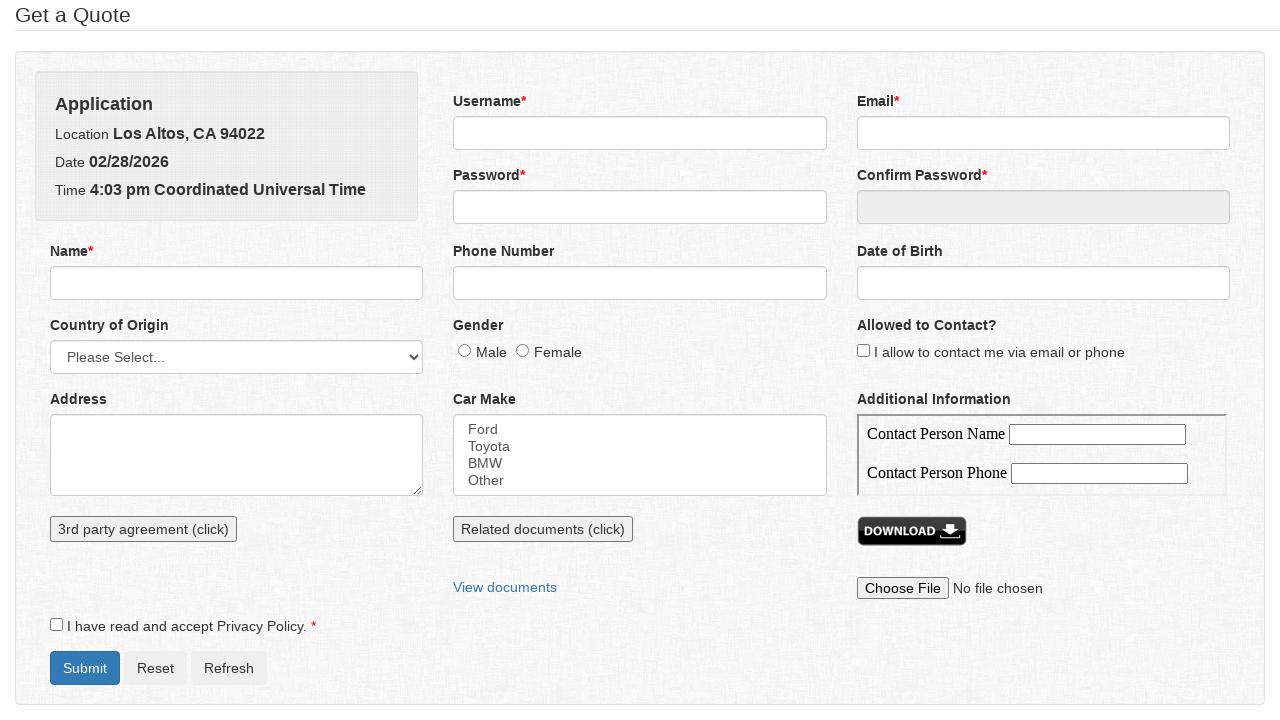

Verified page title matches 'Get a Quote'
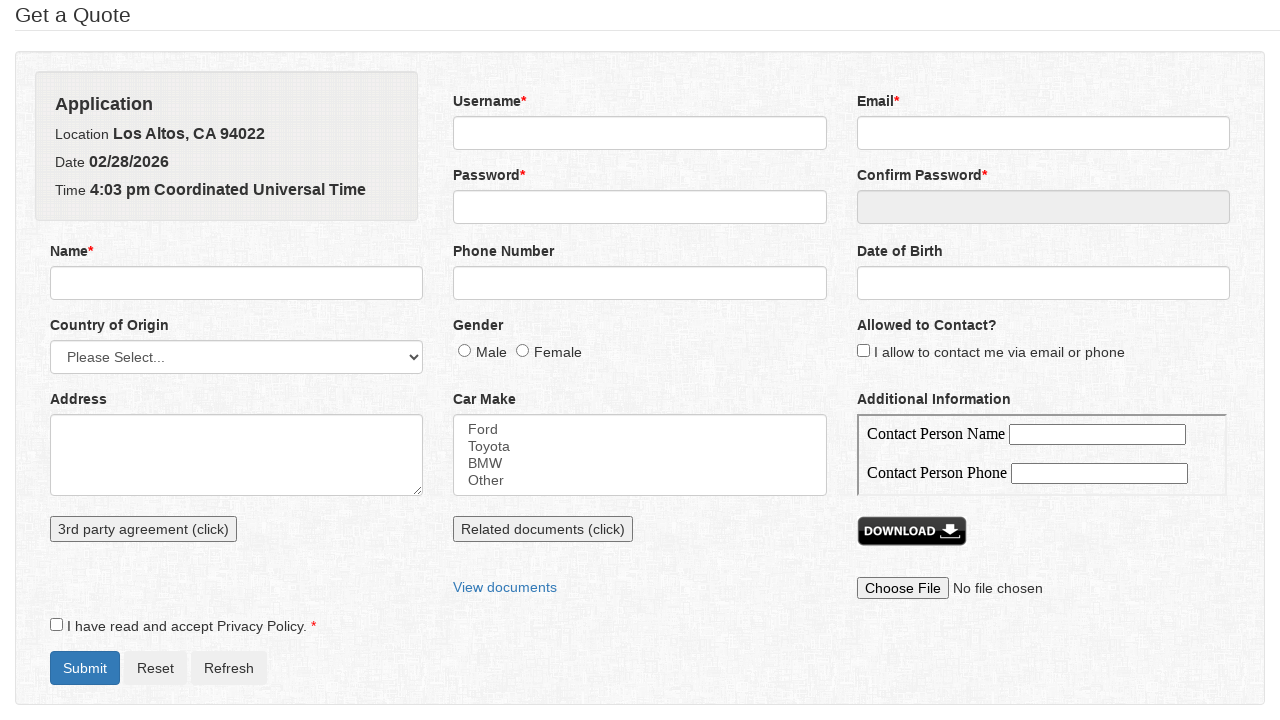

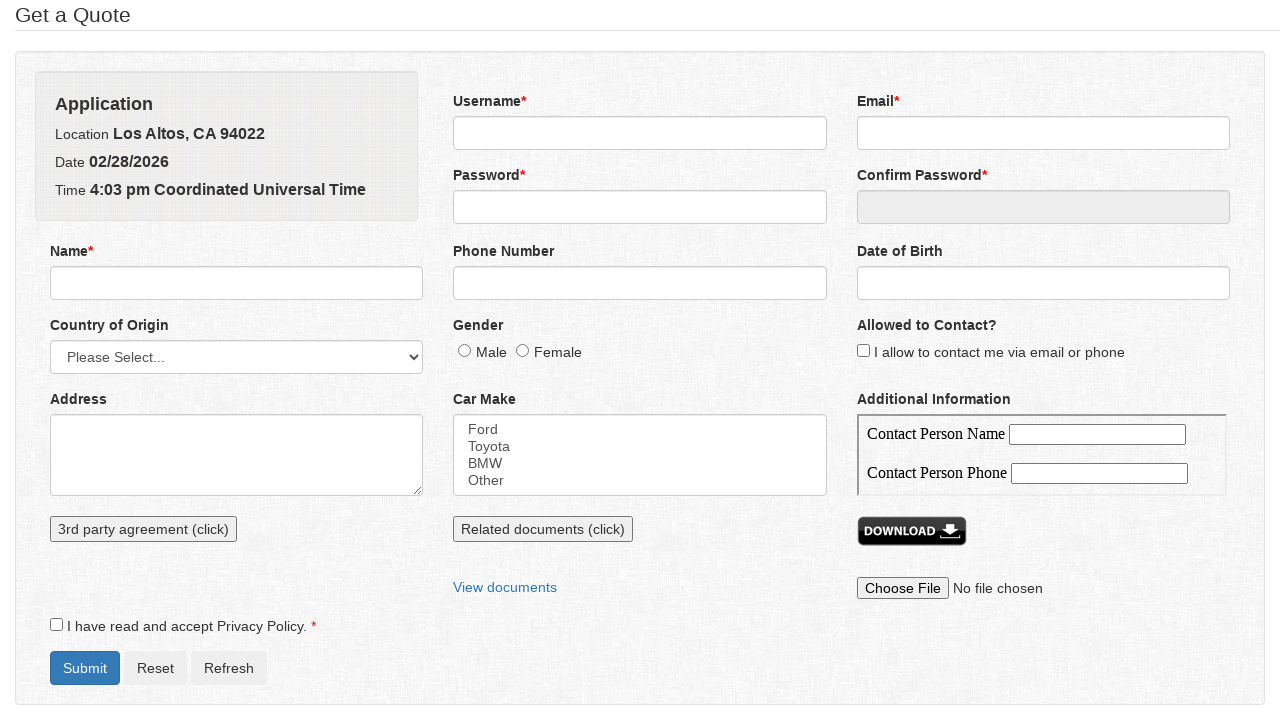